Tests opting out of A/B testing by adding an opt-out cookie before visiting the split test page

Starting URL: http://the-internet.herokuapp.com

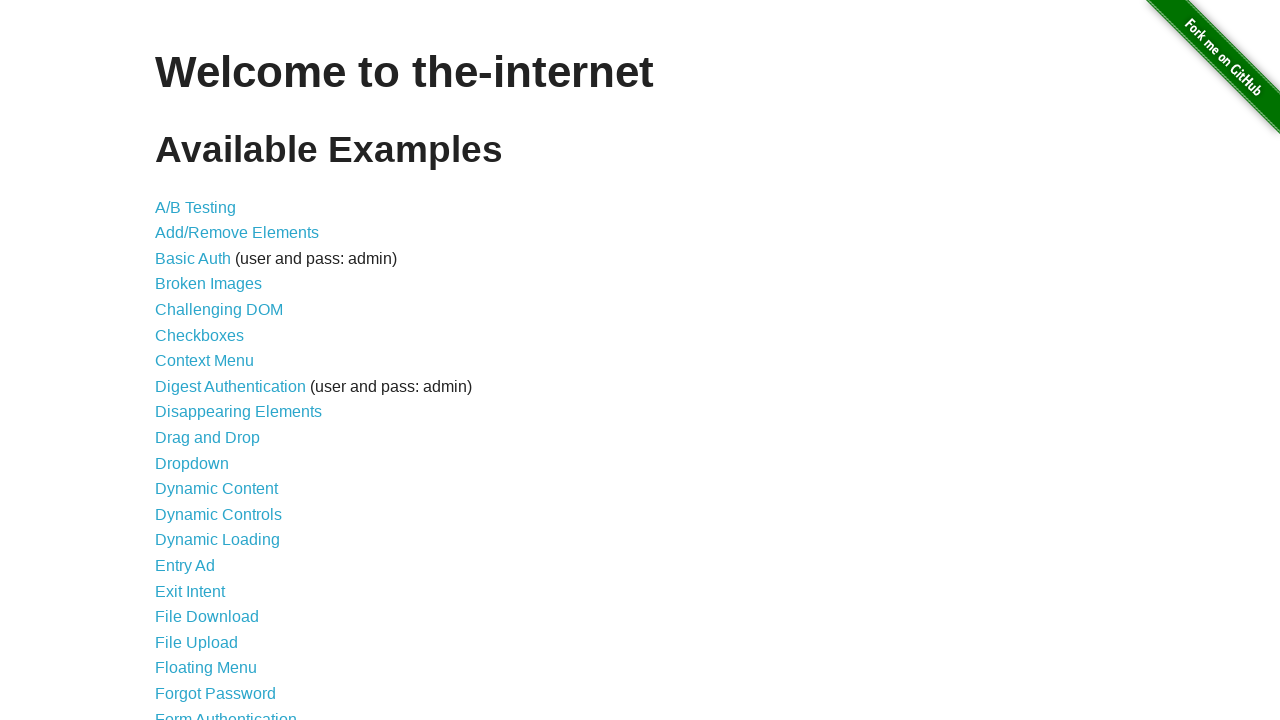

Added optimizelyOptOut cookie to opt out of A/B testing
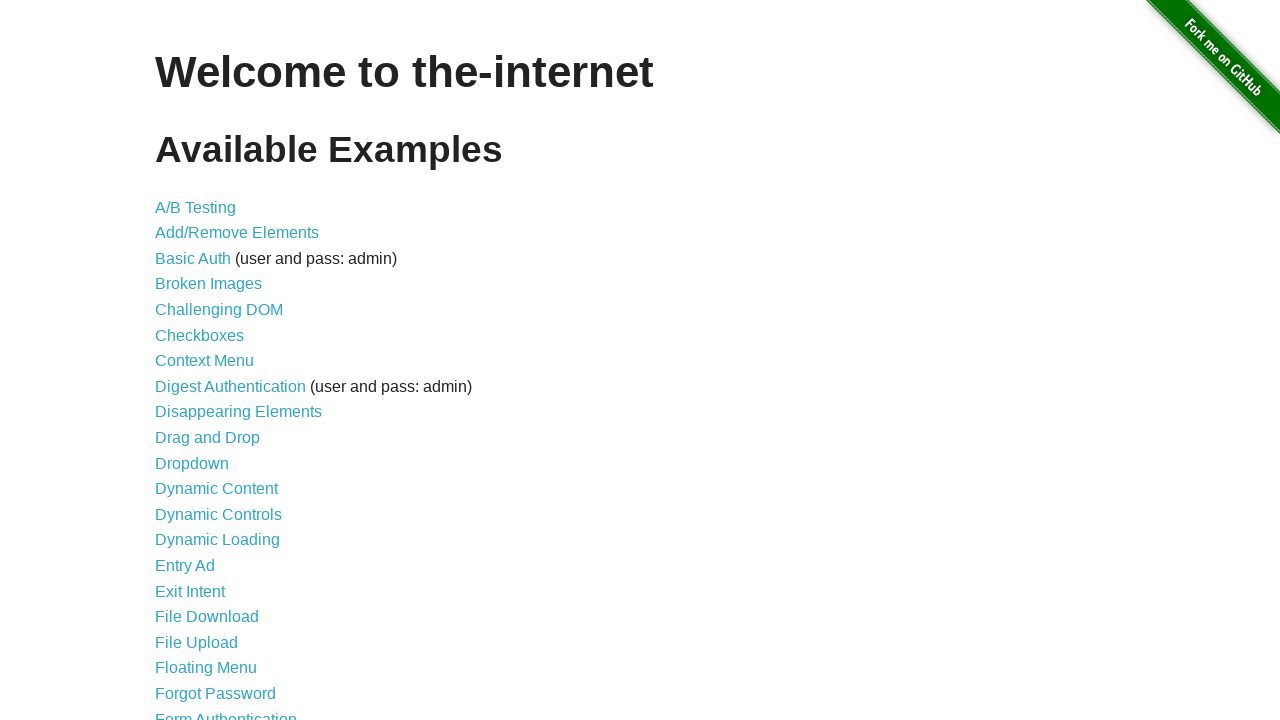

Navigated to A/B test page
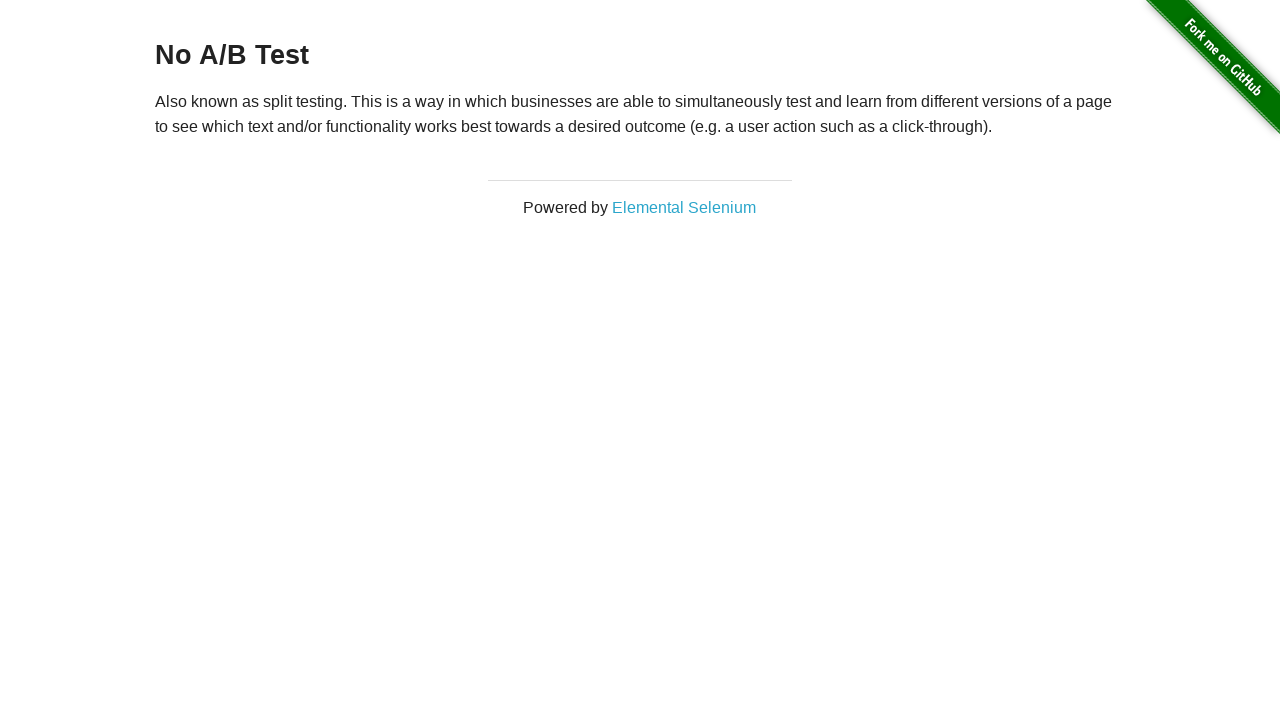

Page loaded and heading element appeared
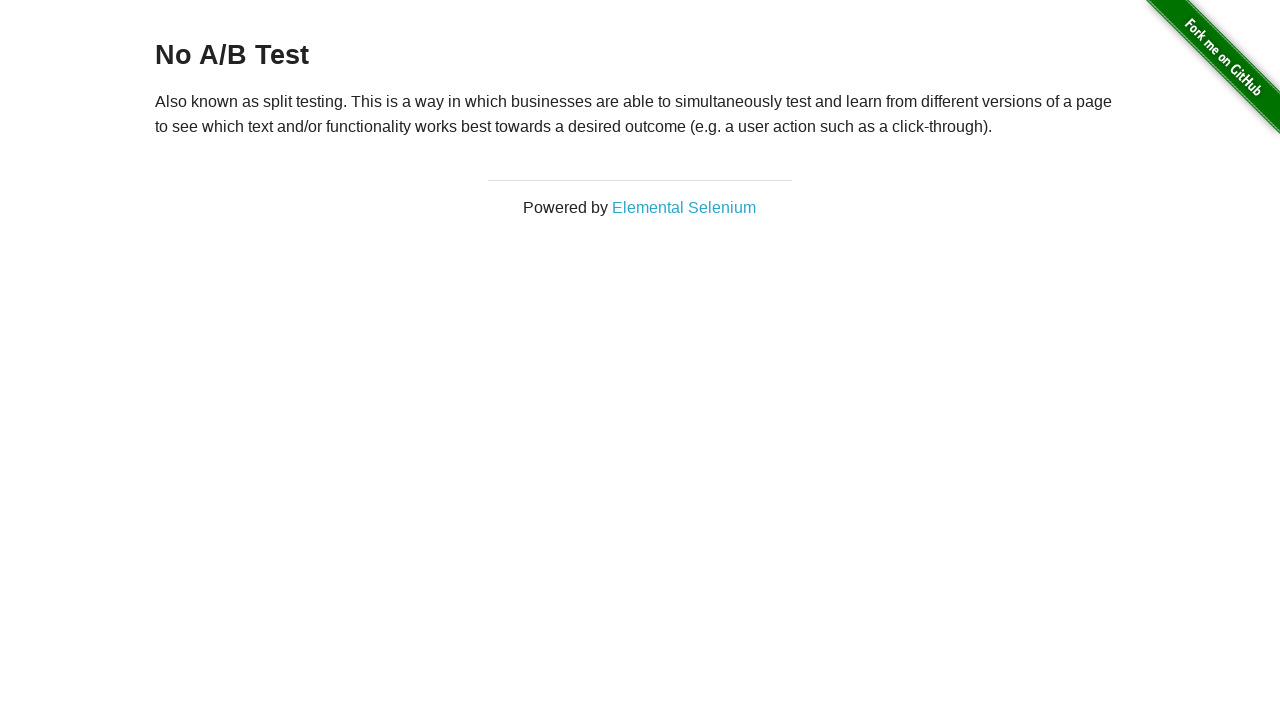

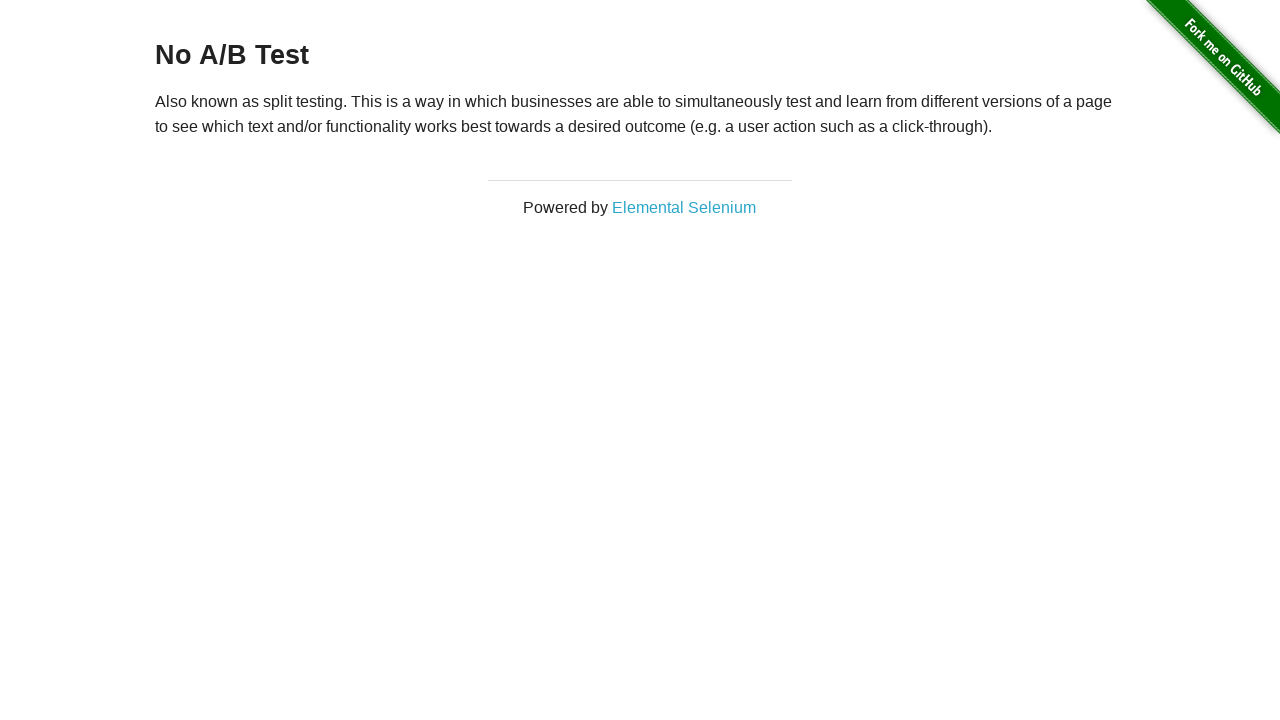